Tests switching to a new browser window by clicking a link and verifying the header text in the new window.

Starting URL: https://the-internet.herokuapp.com/windows

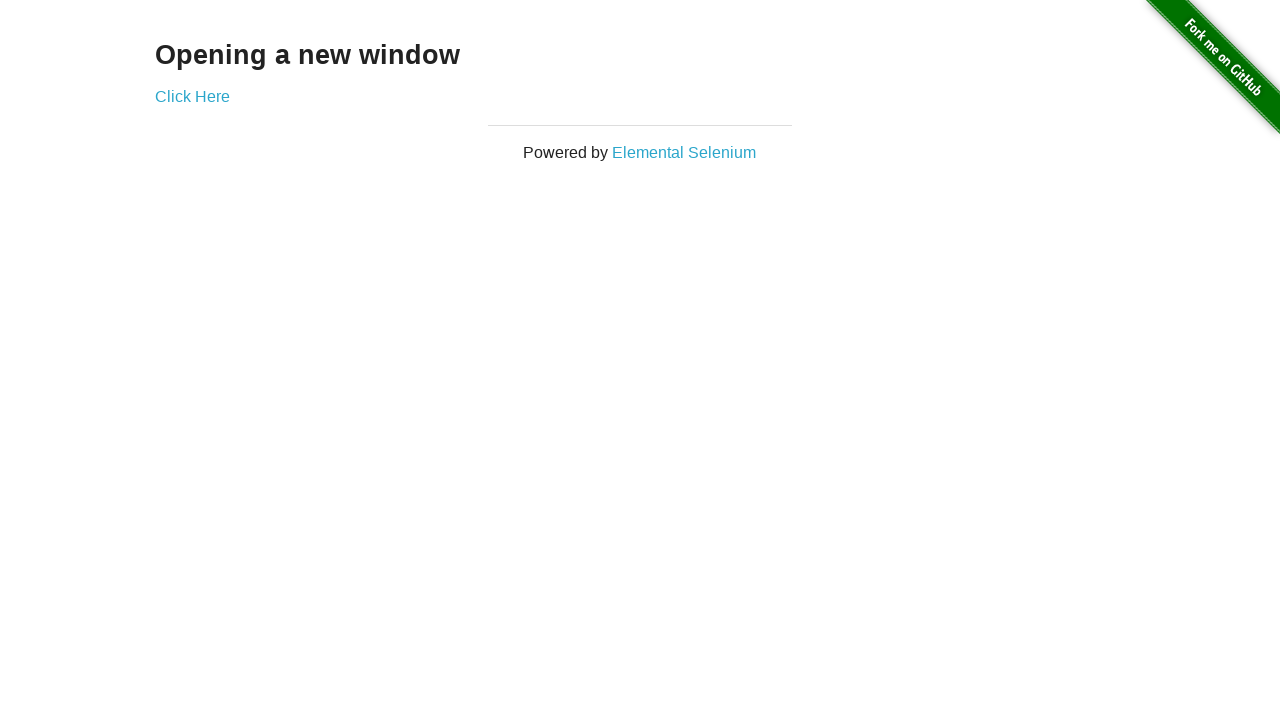

Located h3 header element on initial page
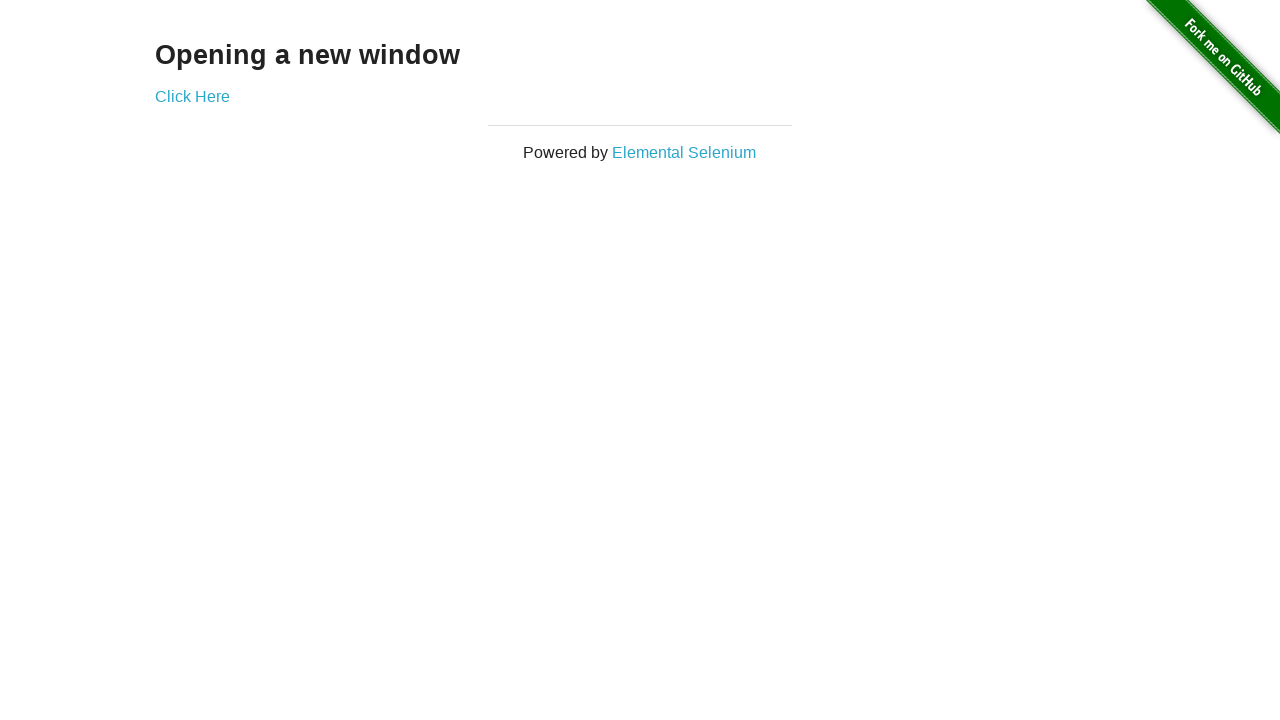

Verified initial page header text is 'Opening a new window'
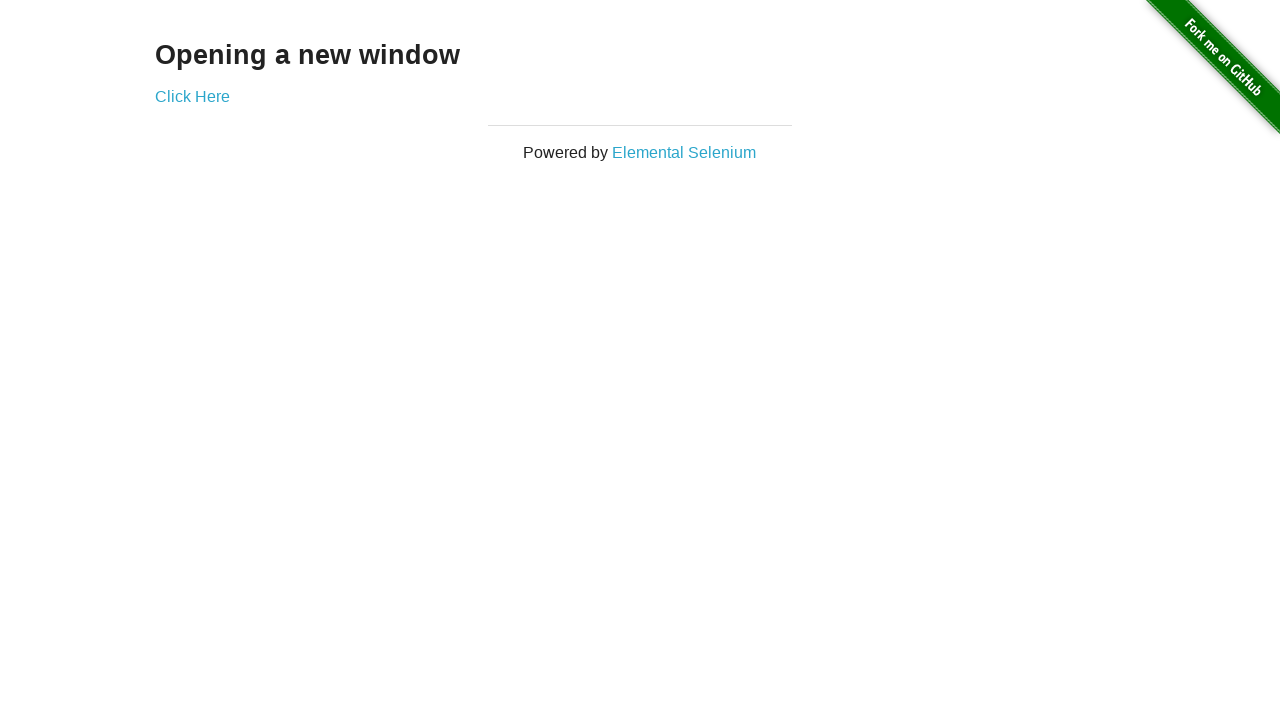

Clicked 'Click Here' link to open new window at (192, 96) on a:text('Click Here')
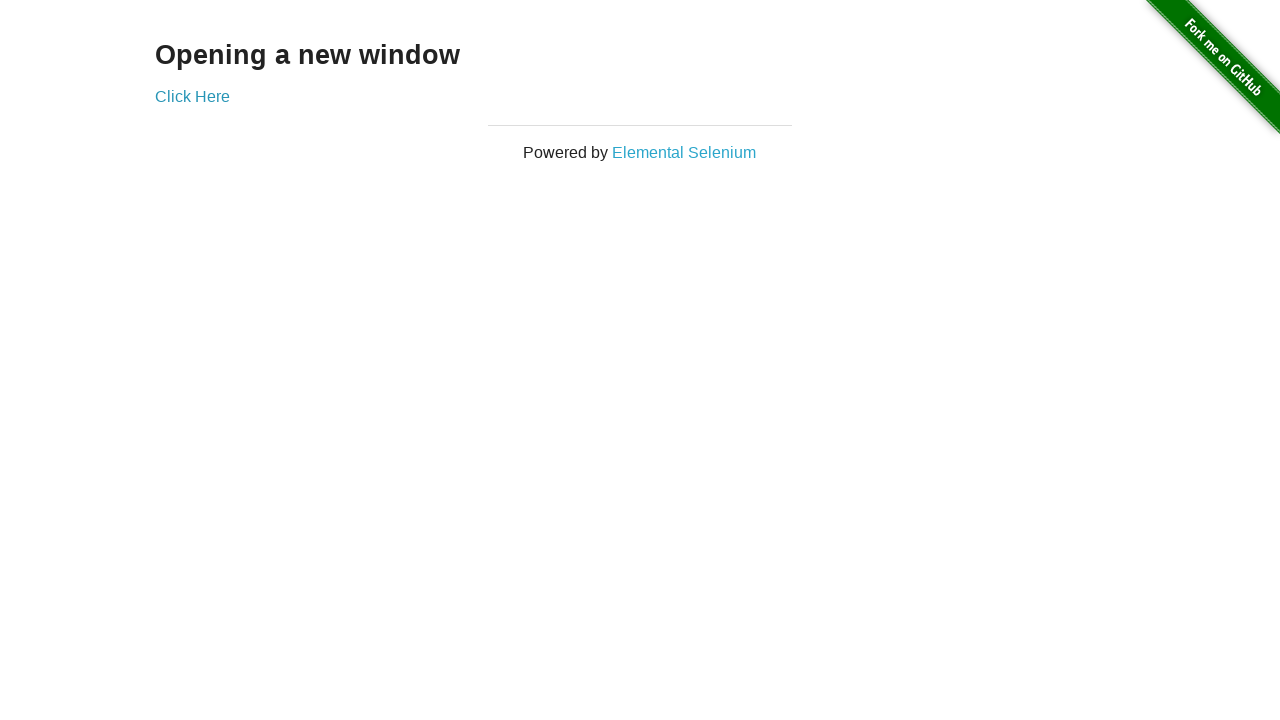

New window opened and reference obtained
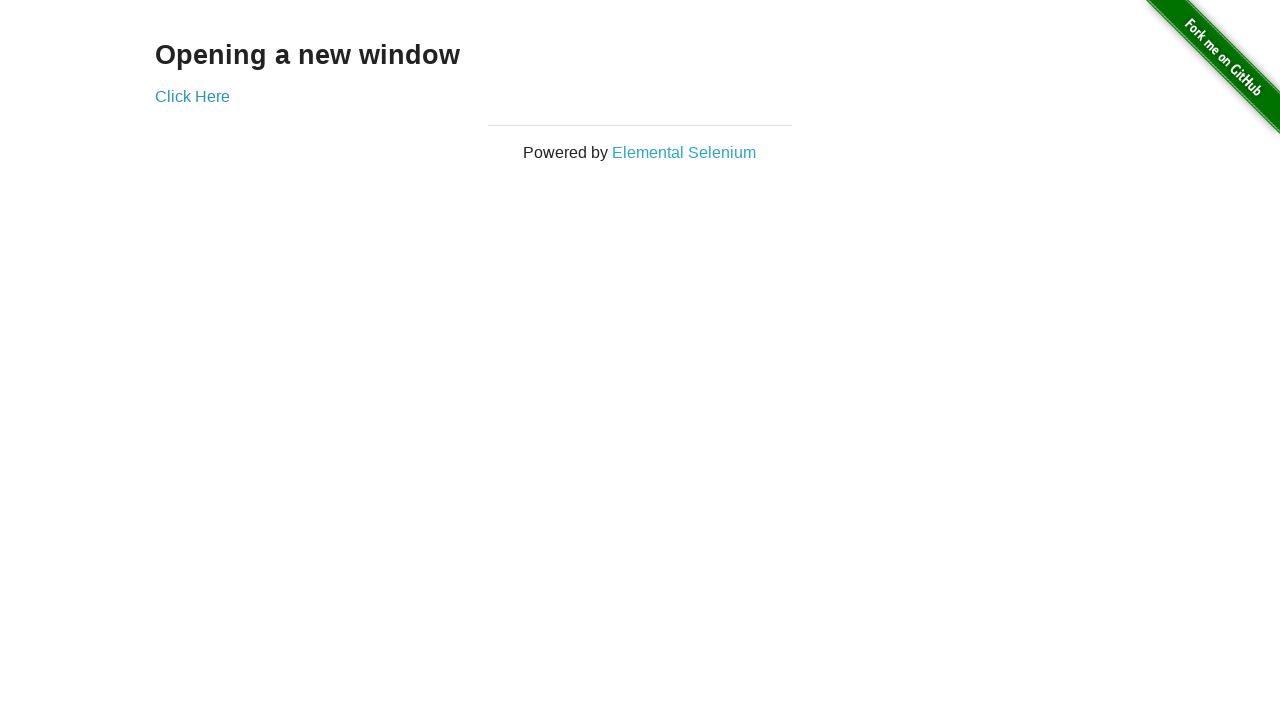

New page finished loading
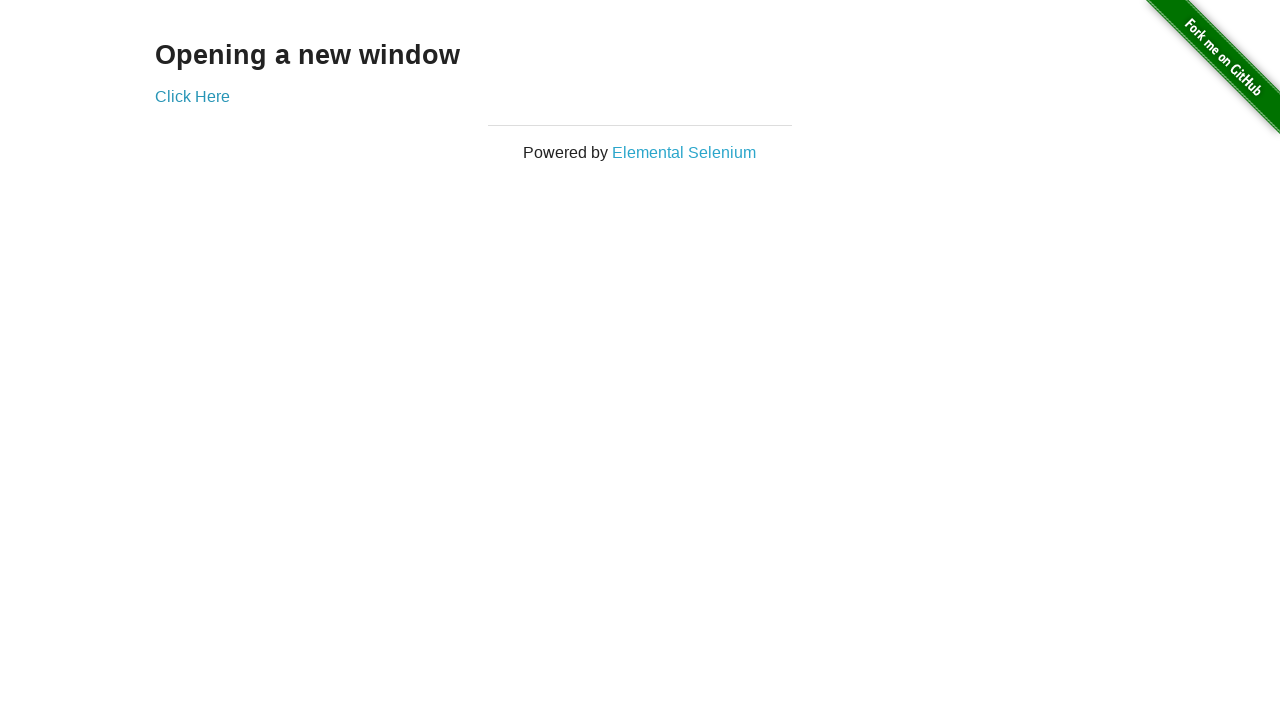

Located h3 header element in new window
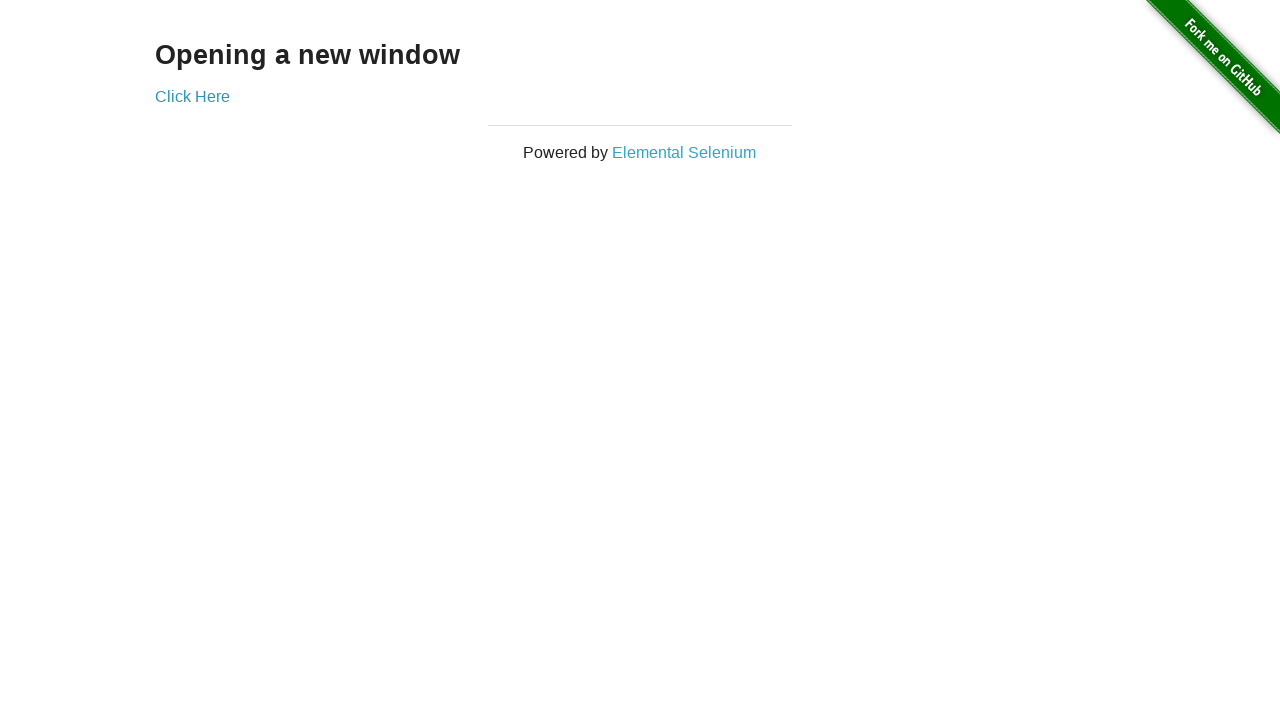

Verified new window header text is 'New Window'
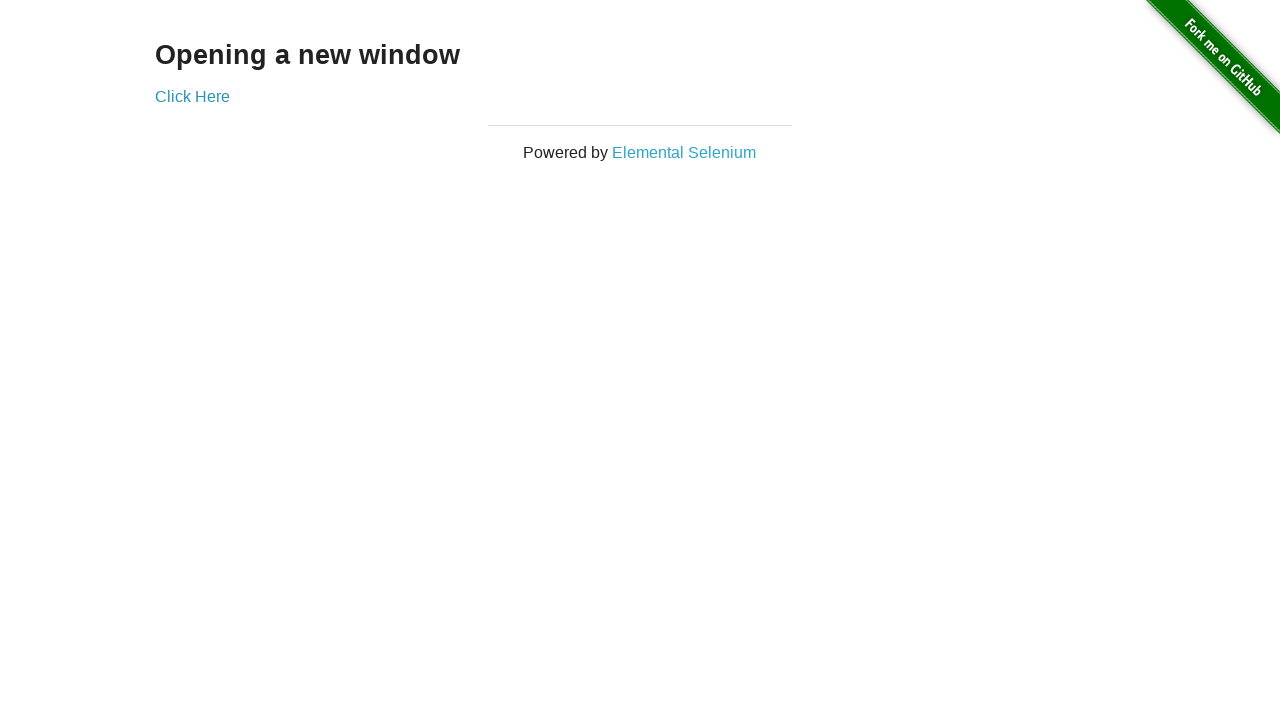

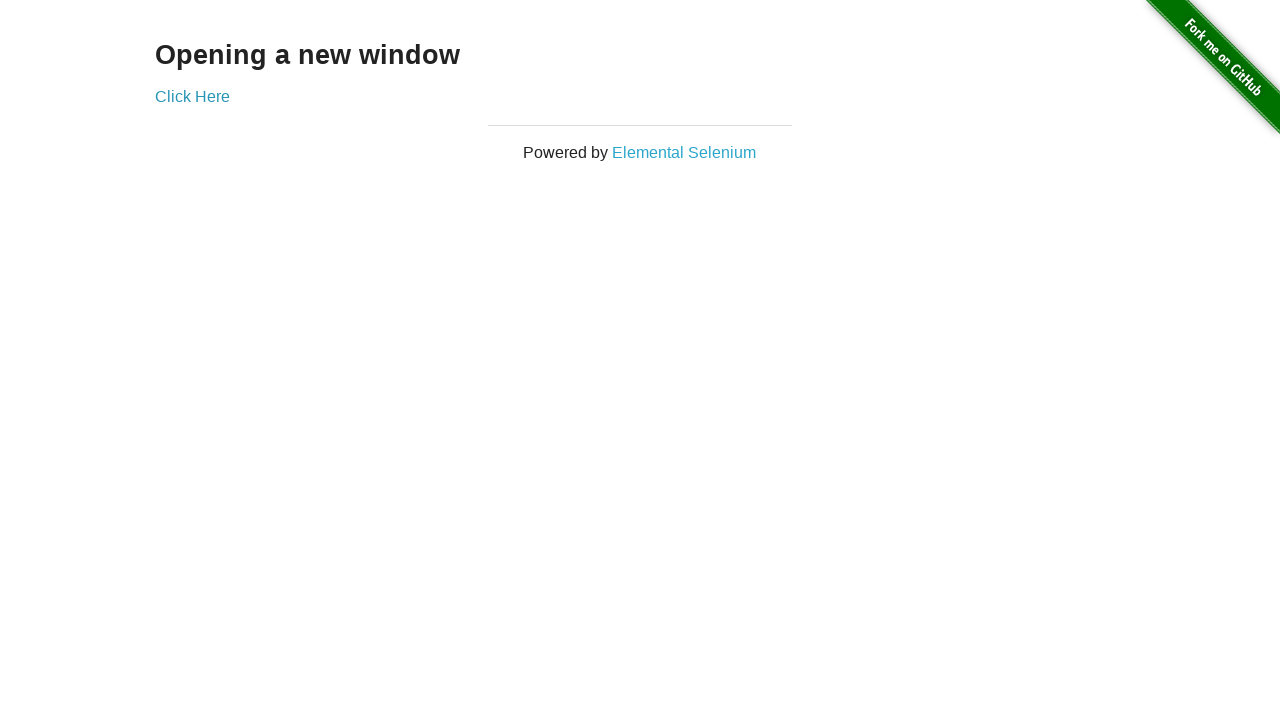